Tests user signup by navigating to login page and filling signup form with name and email

Starting URL: https://automationexercise.com/

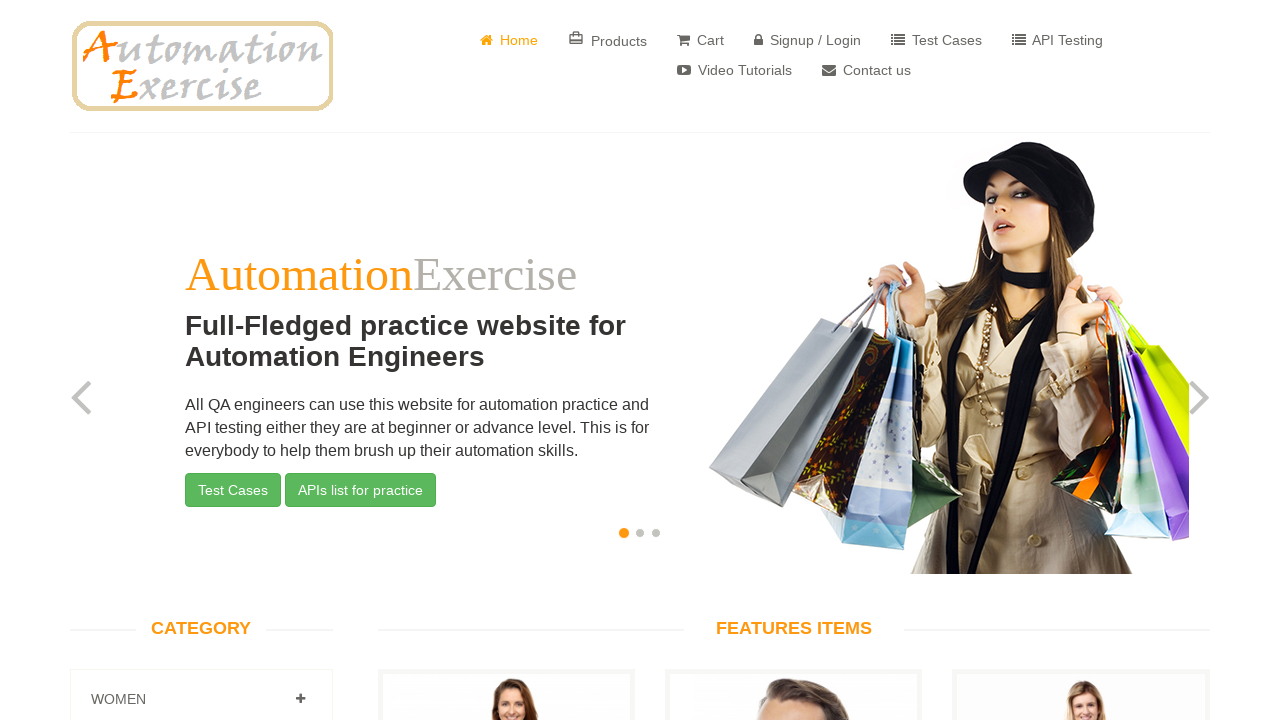

Clicked on Login/Signup link in navigation menu at (808, 40) on xpath=//div[@class='shop-menu pull-right']//child::ul//child::li[4]//child::a[1]
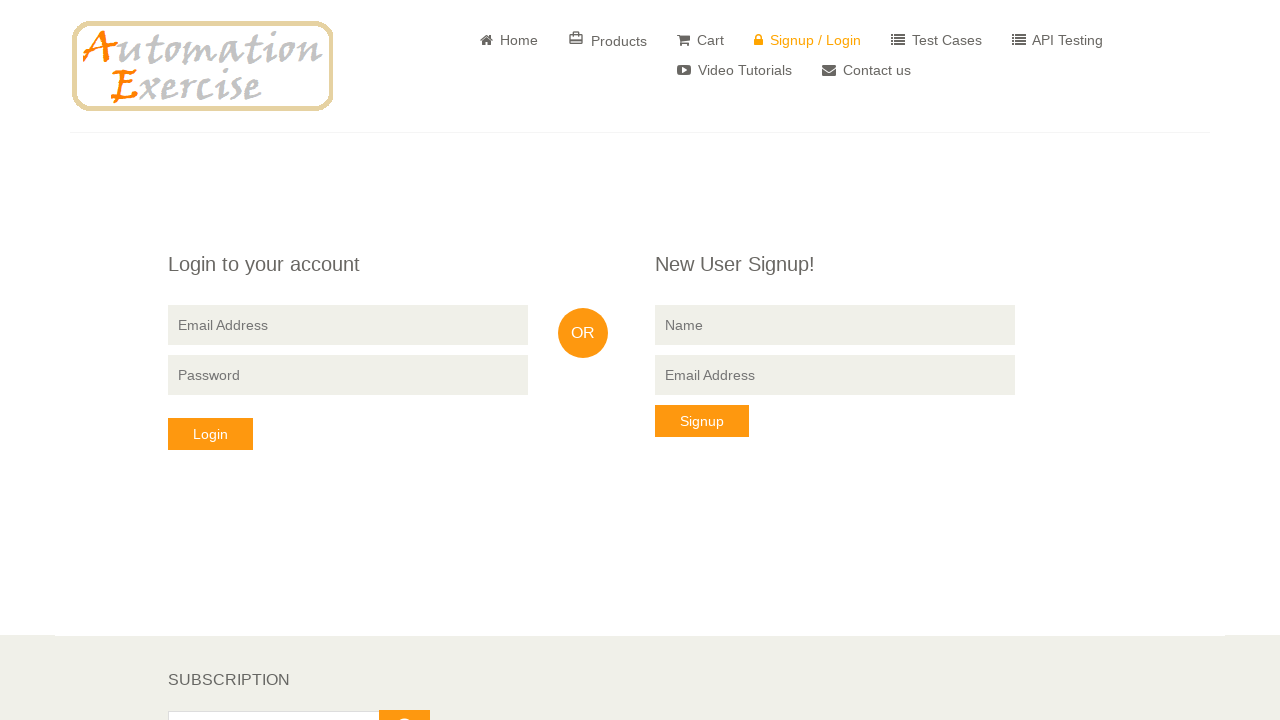

Filled name field with 'Alexandra Johnson' on input[name='name']
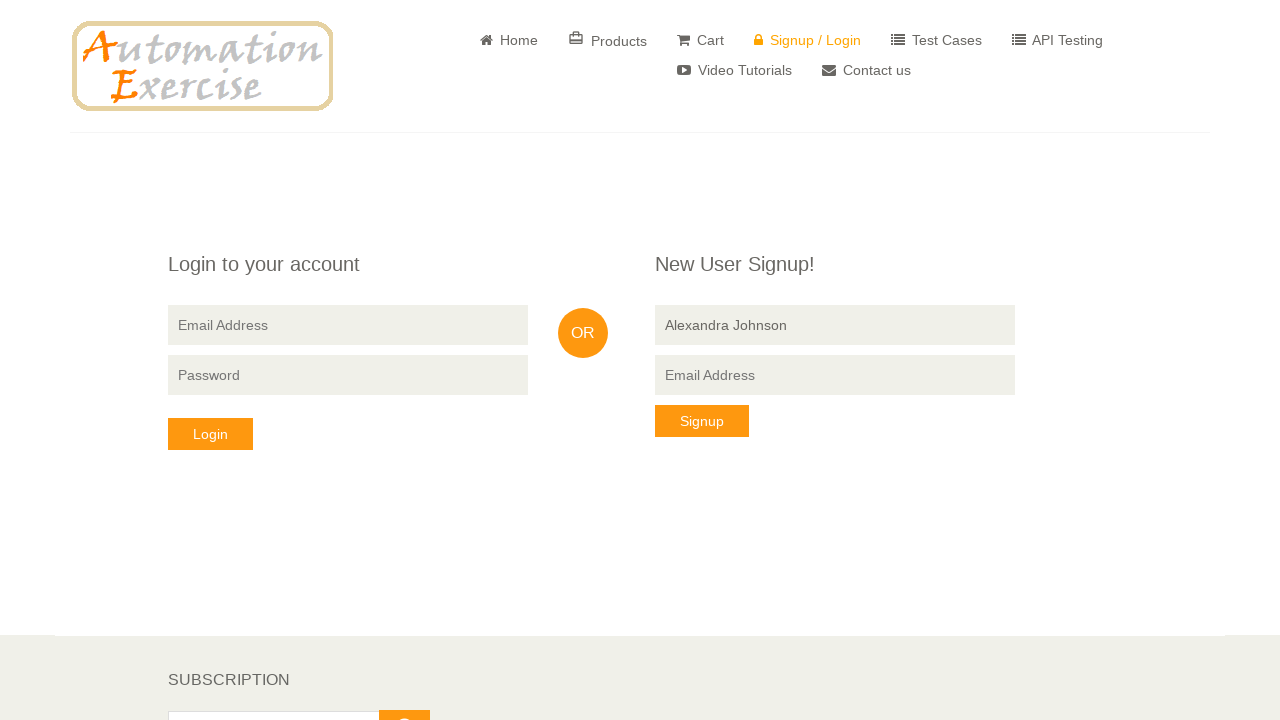

Filled email field with 'alex.johnson2024@example.com' on //input[@data-qa='signup-email']
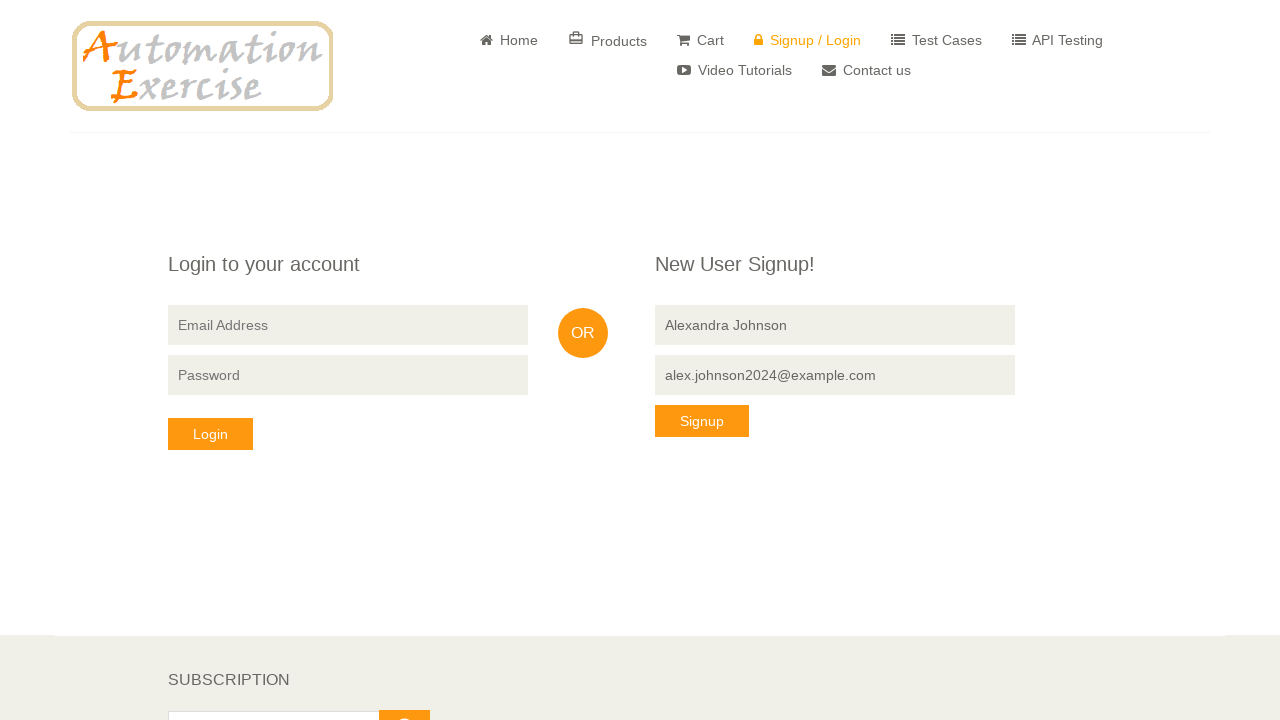

Clicked signup button to complete user registration at (702, 421) on xpath=//button[@data-qa='signup-button']
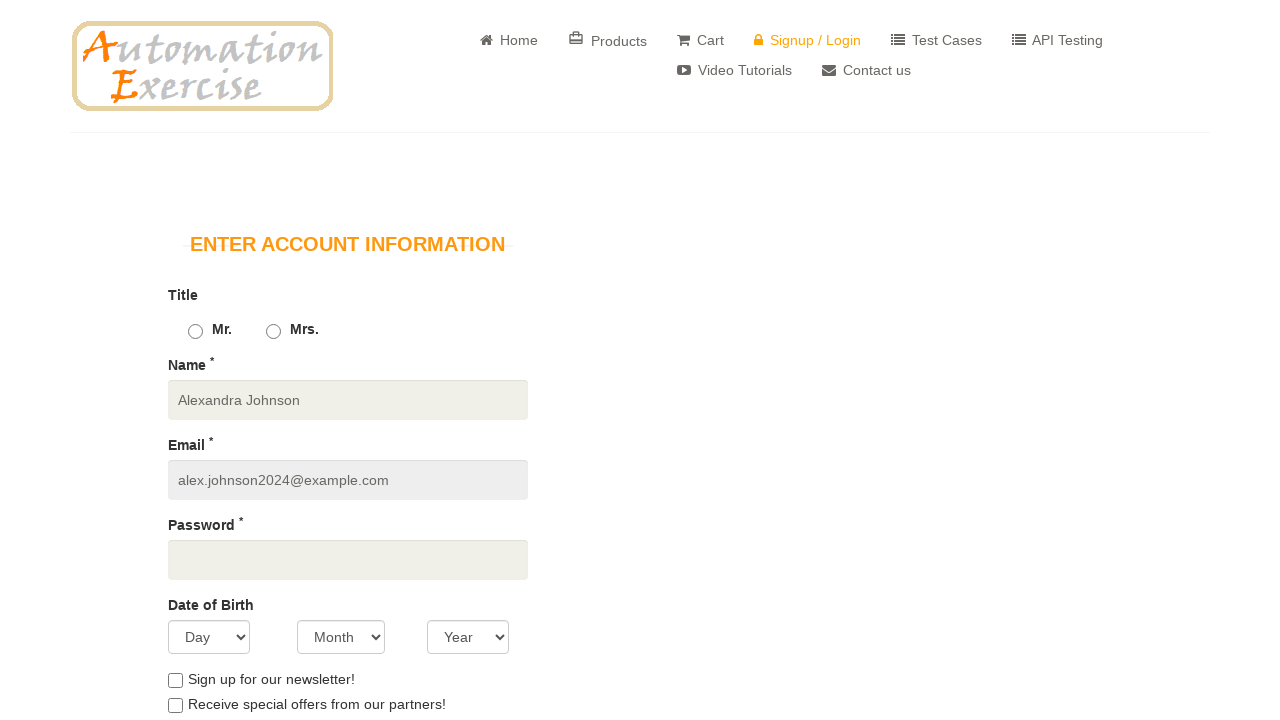

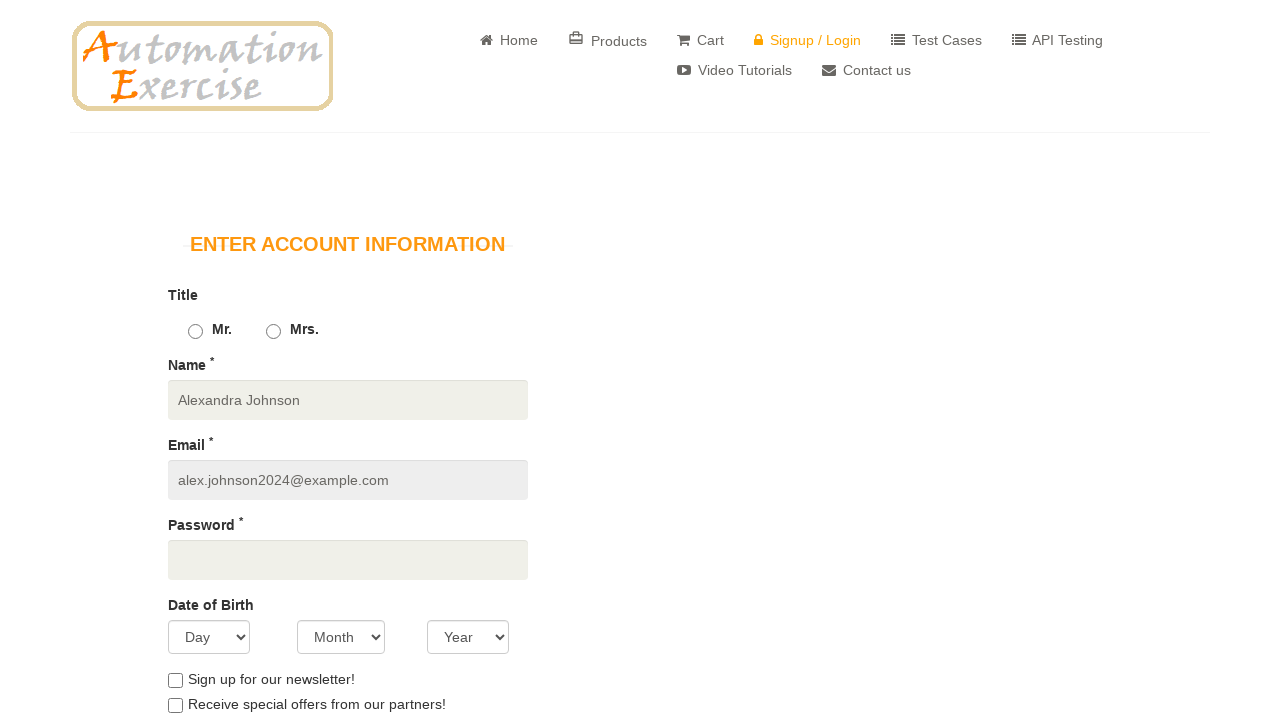